Tests Dell.com search functionality by entering "computer" in the search box and clicking the search button to submit the query.

Starting URL: https://www.dell.com/en-us

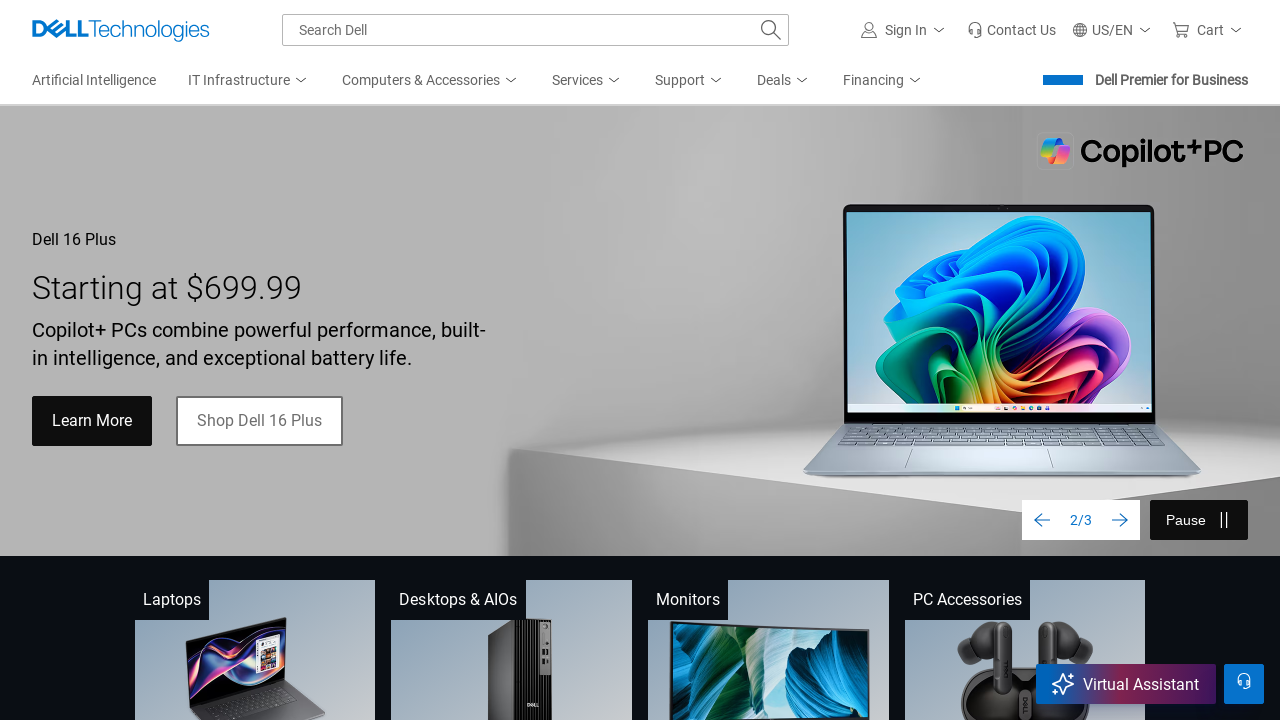

Filled search input with 'computer' on #mh-search-input
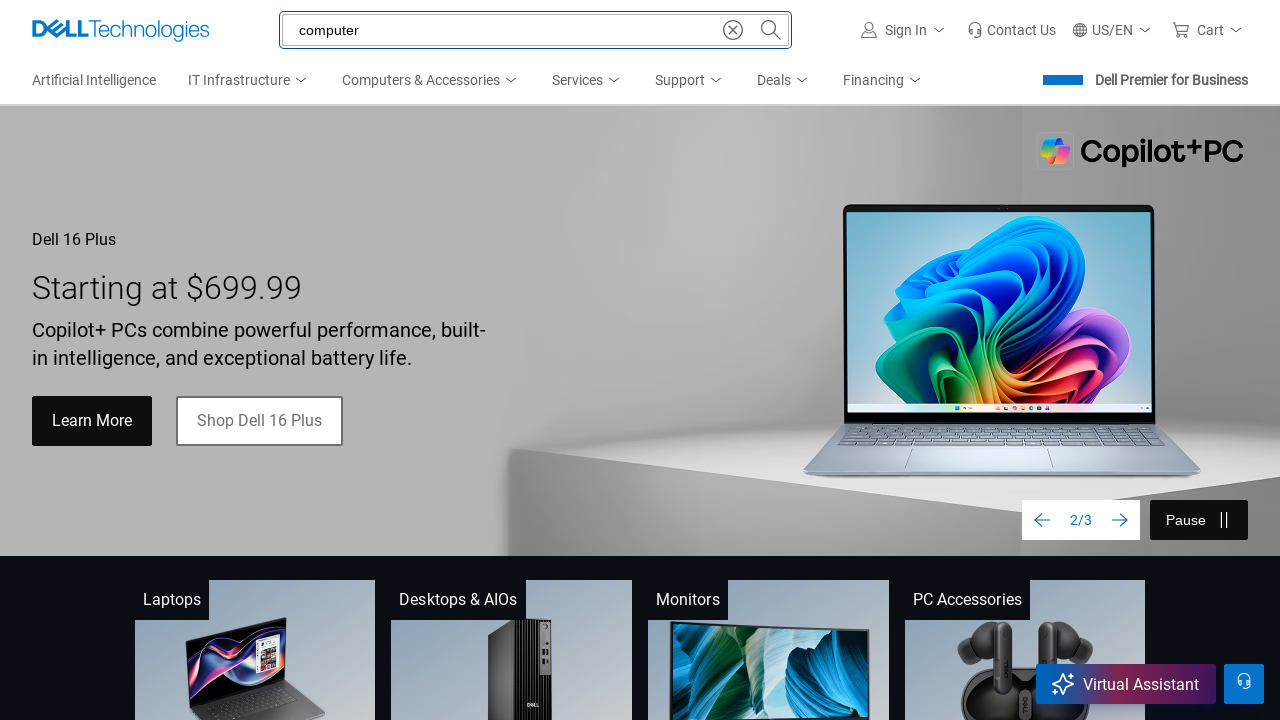

Clicked search submit button at (771, 30) on button.mh-search-btn.mh-search-submit
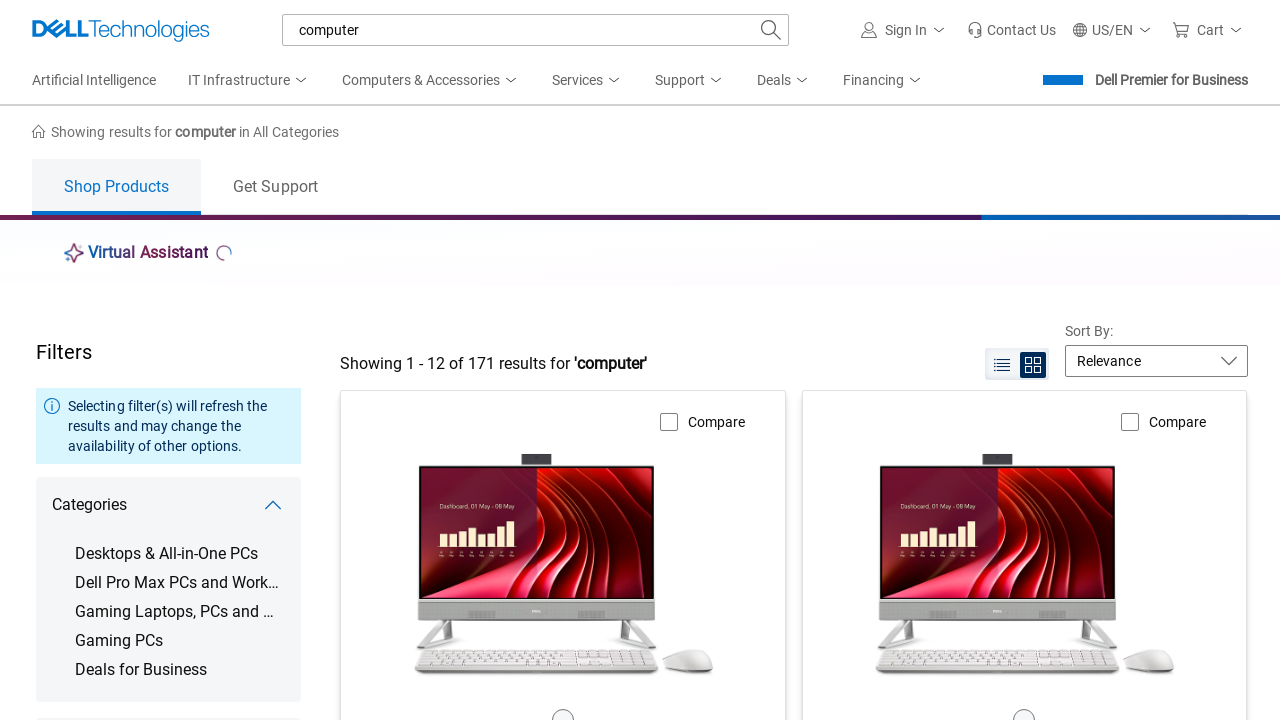

Search results loaded and network idle
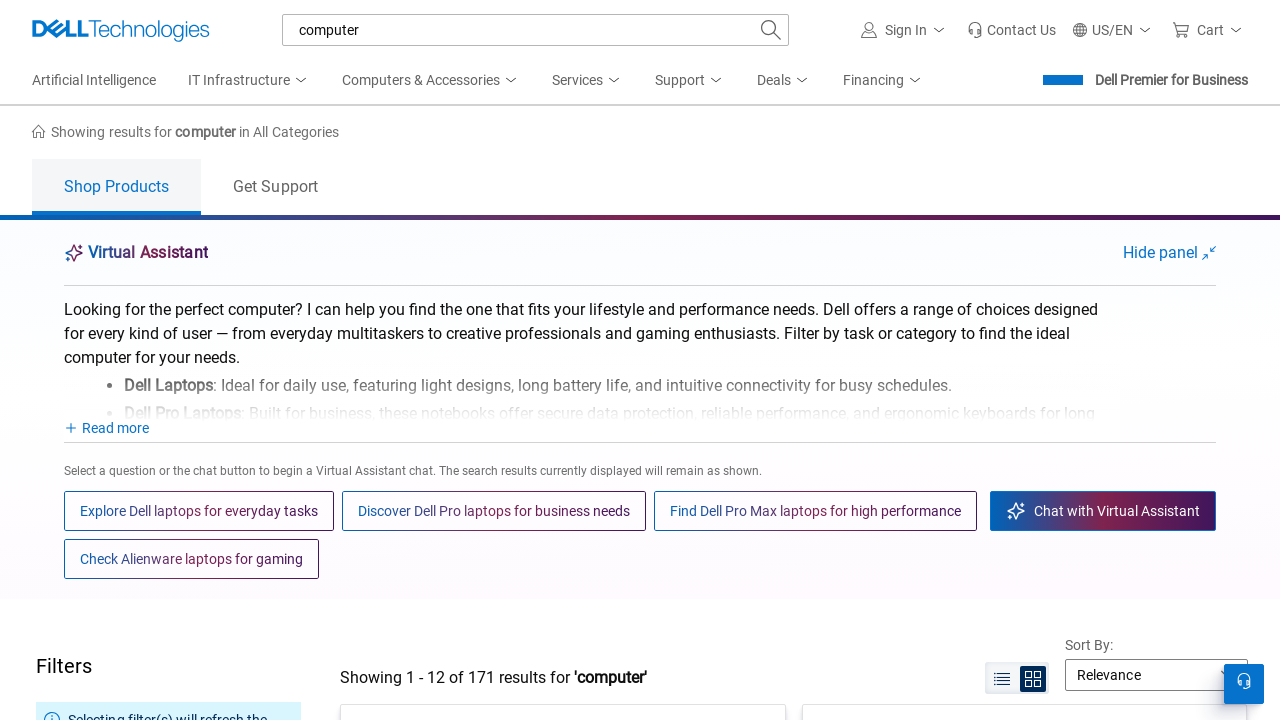

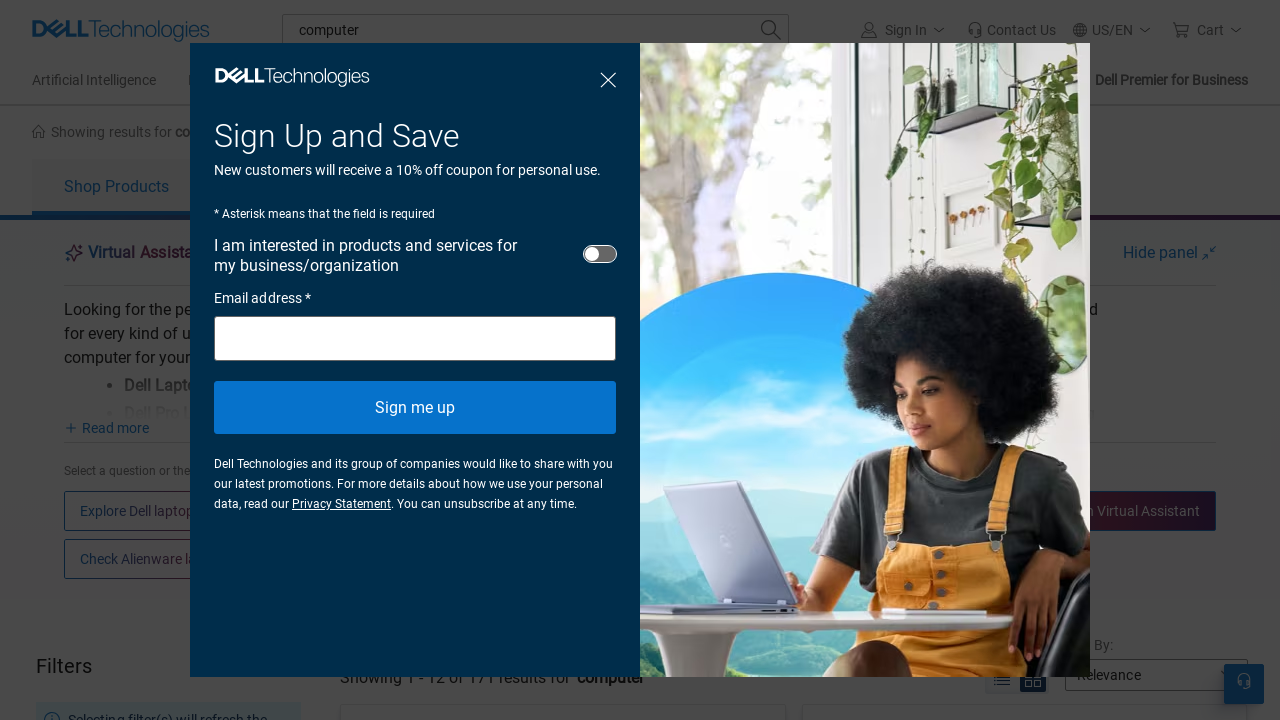